Tests browser window handling by clicking the "New Tab" button which opens a new tab, then iterates through all window handles to switch between them and verify the pages.

Starting URL: https://demoqa.com/browser-windows

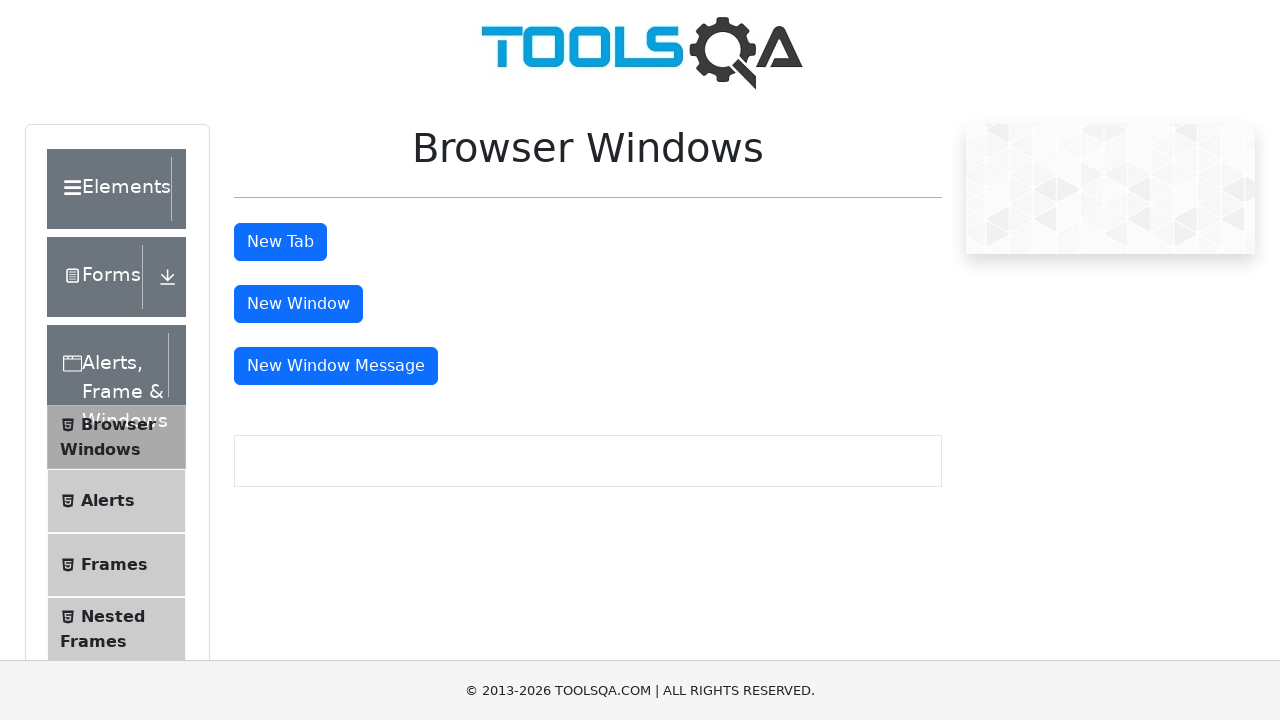

Clicked 'New Tab' button to open a new tab at (280, 242) on #tabButton
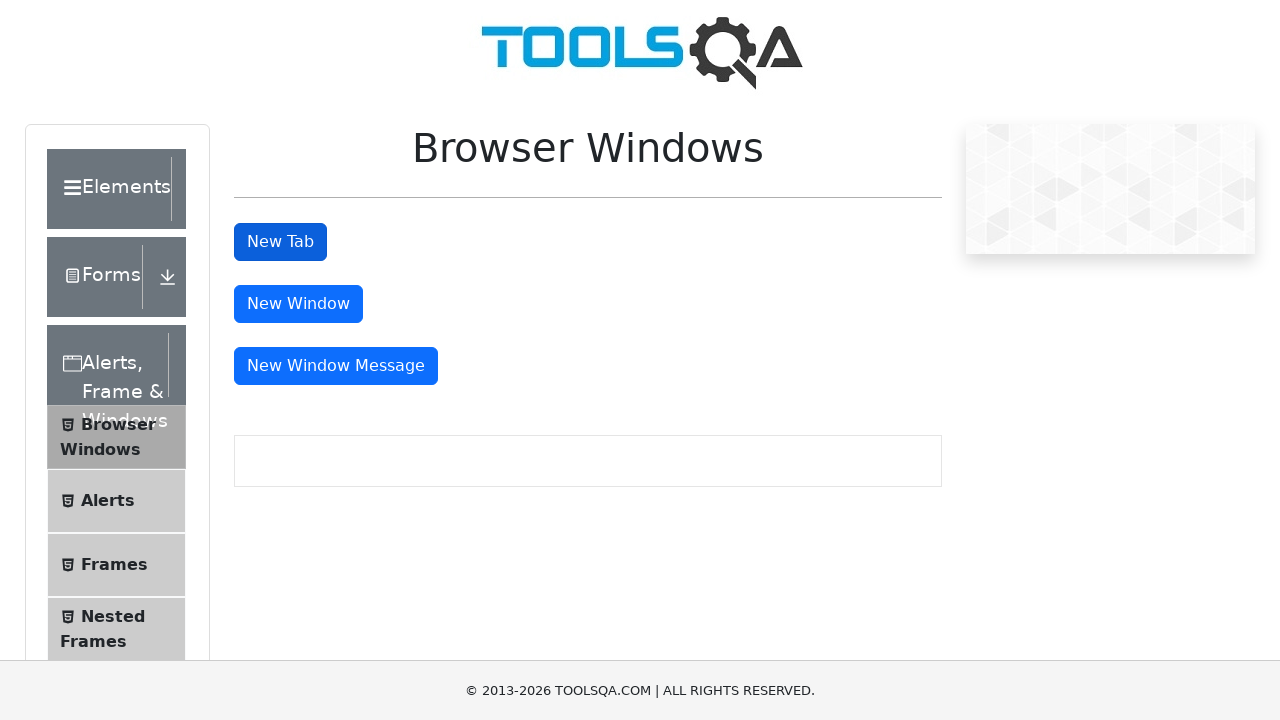

Waited 1 second for new tab to open
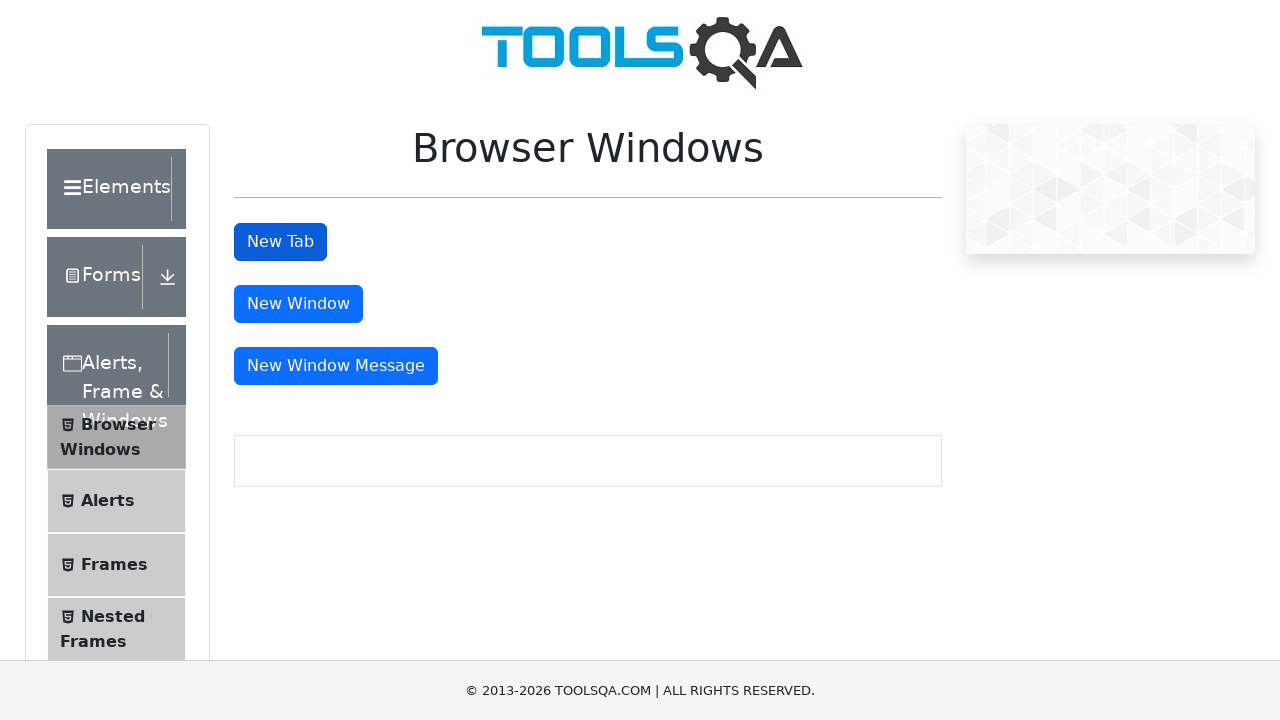

Retrieved all pages from context
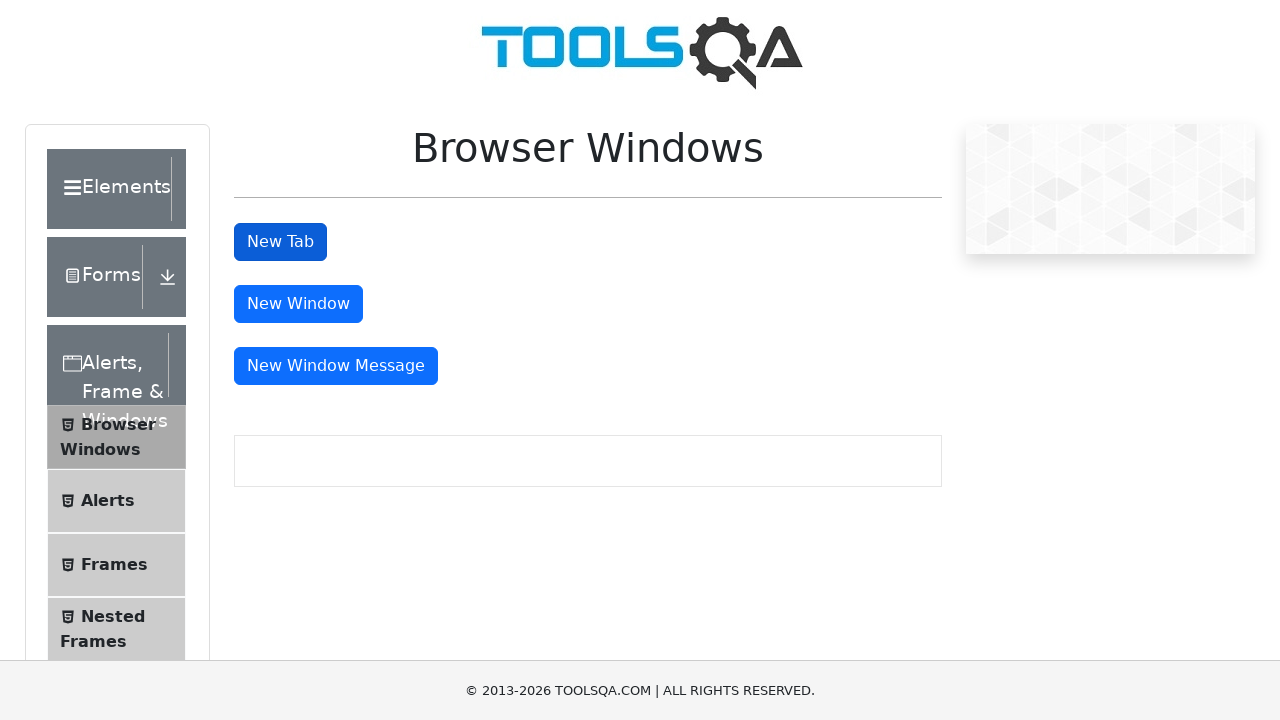

Brought page to front with title: demosite
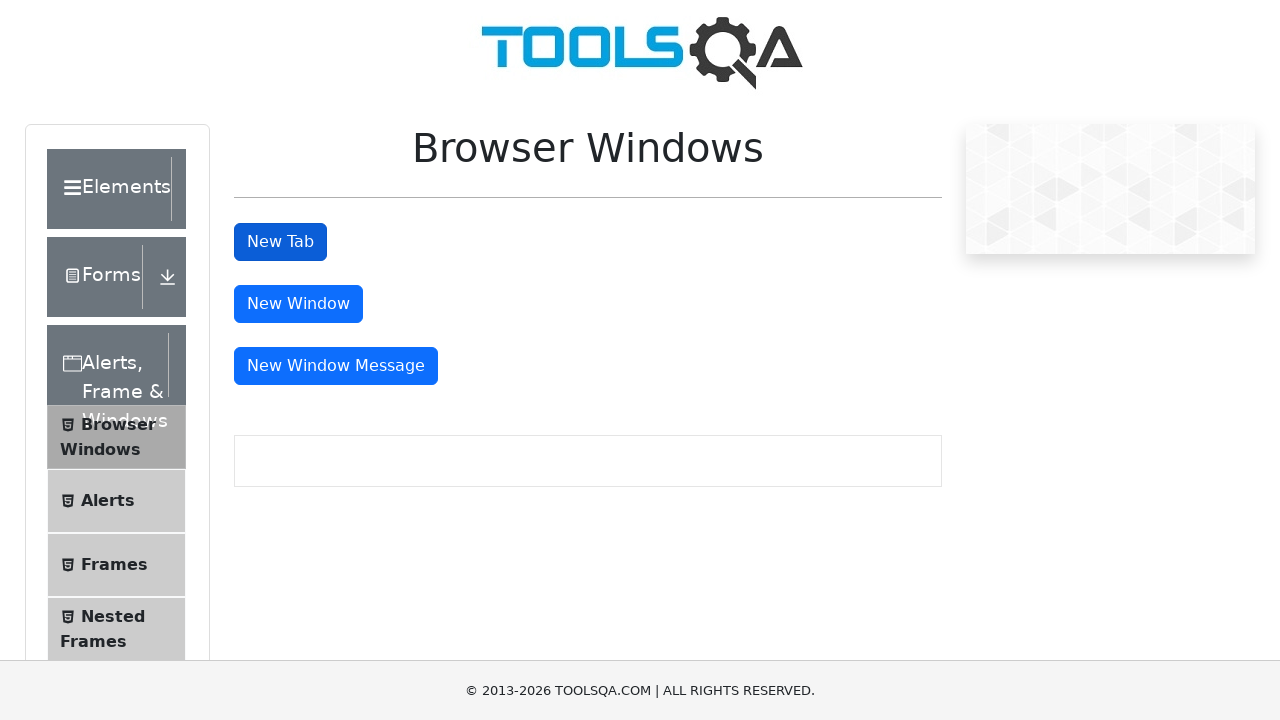

Brought page to front with title: 
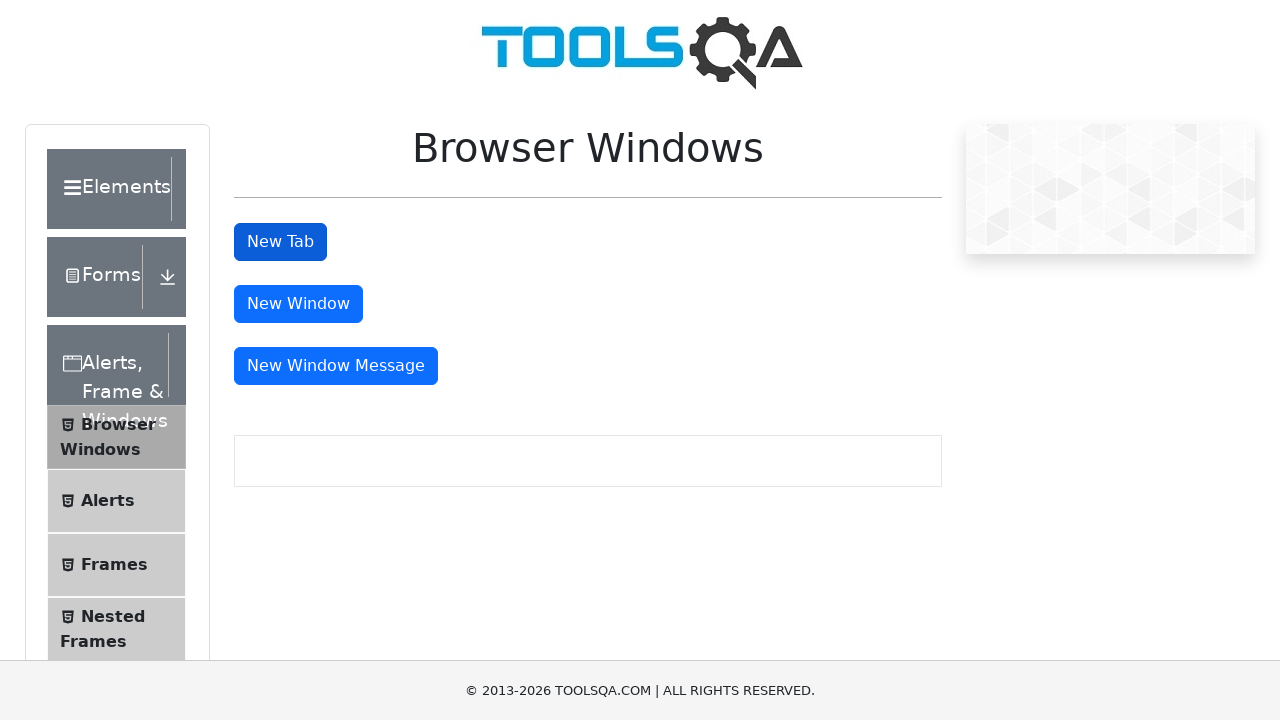

Waited for sample heading element to appear on new tab
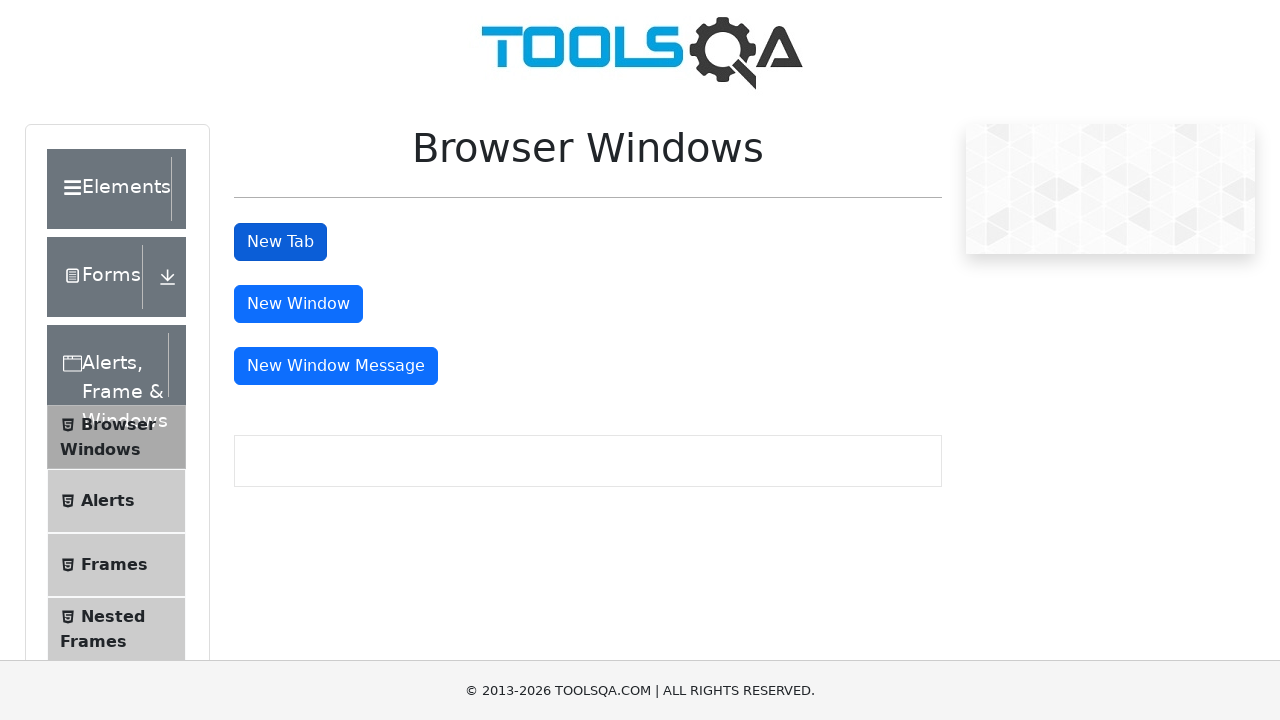

Retrieved heading text from new tab: This is a sample page
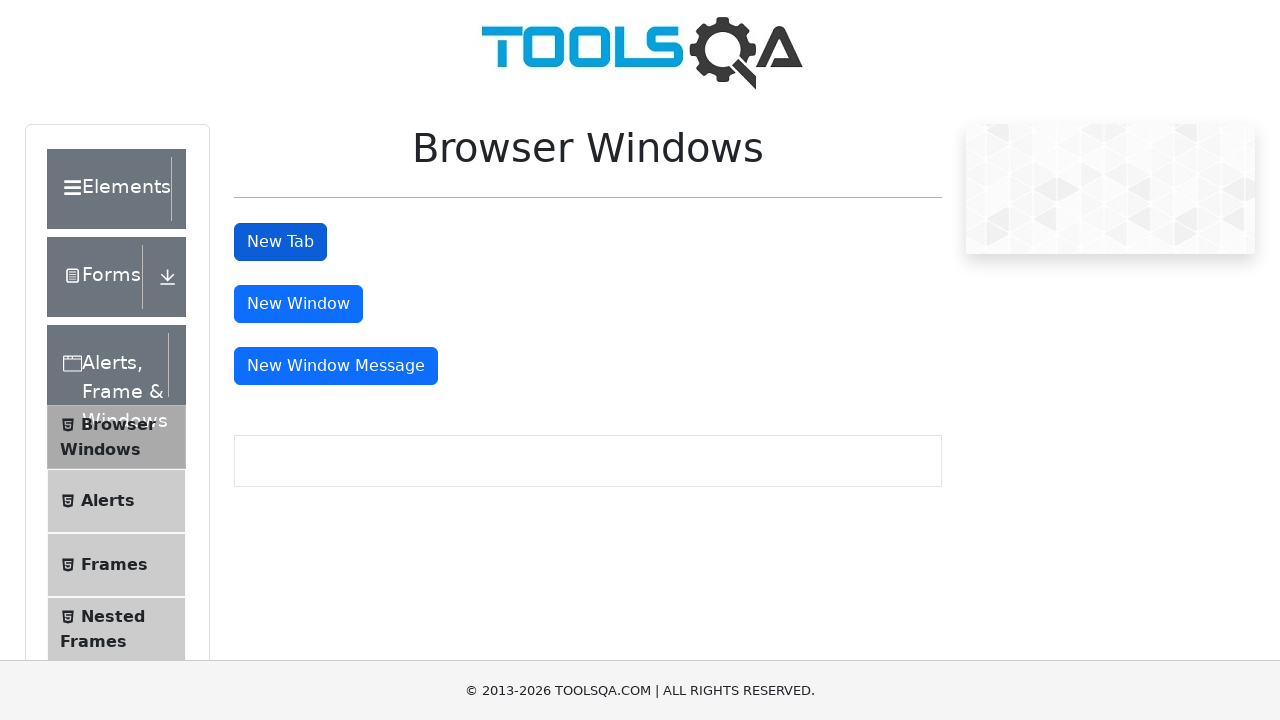

Brought original page back to front
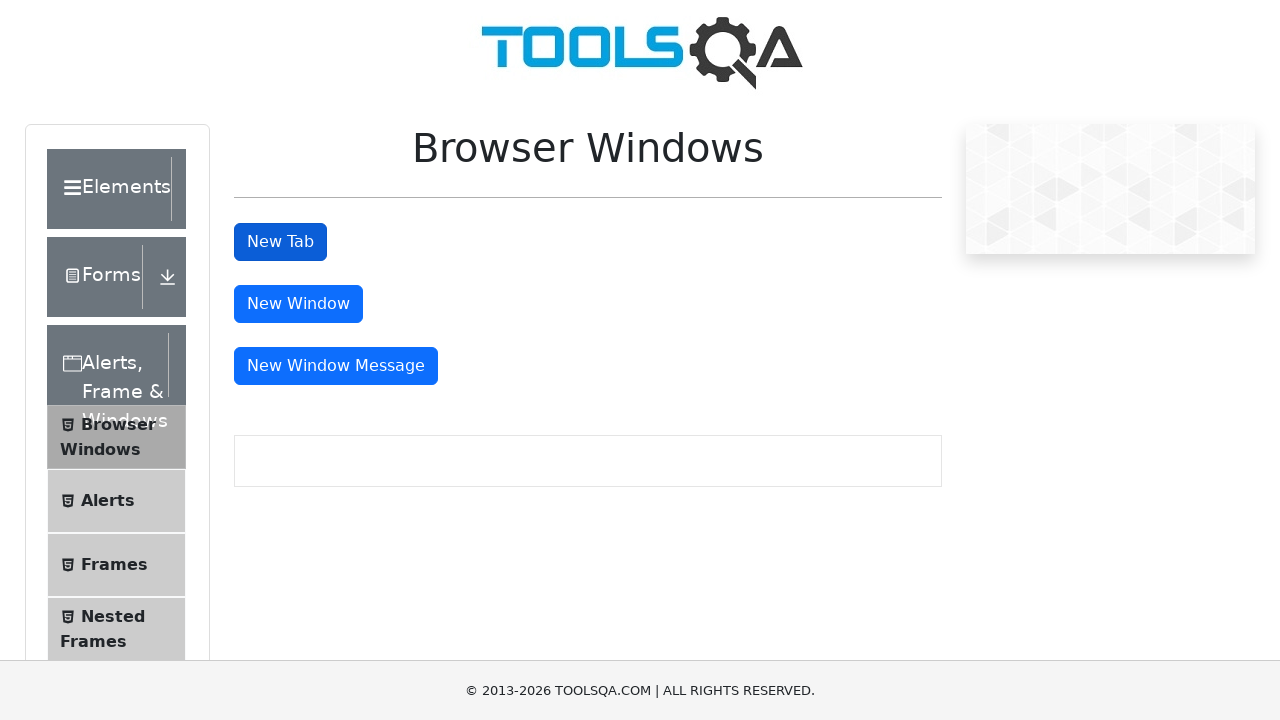

Clicked 'New Window' button to open a new window at (298, 304) on #windowButton
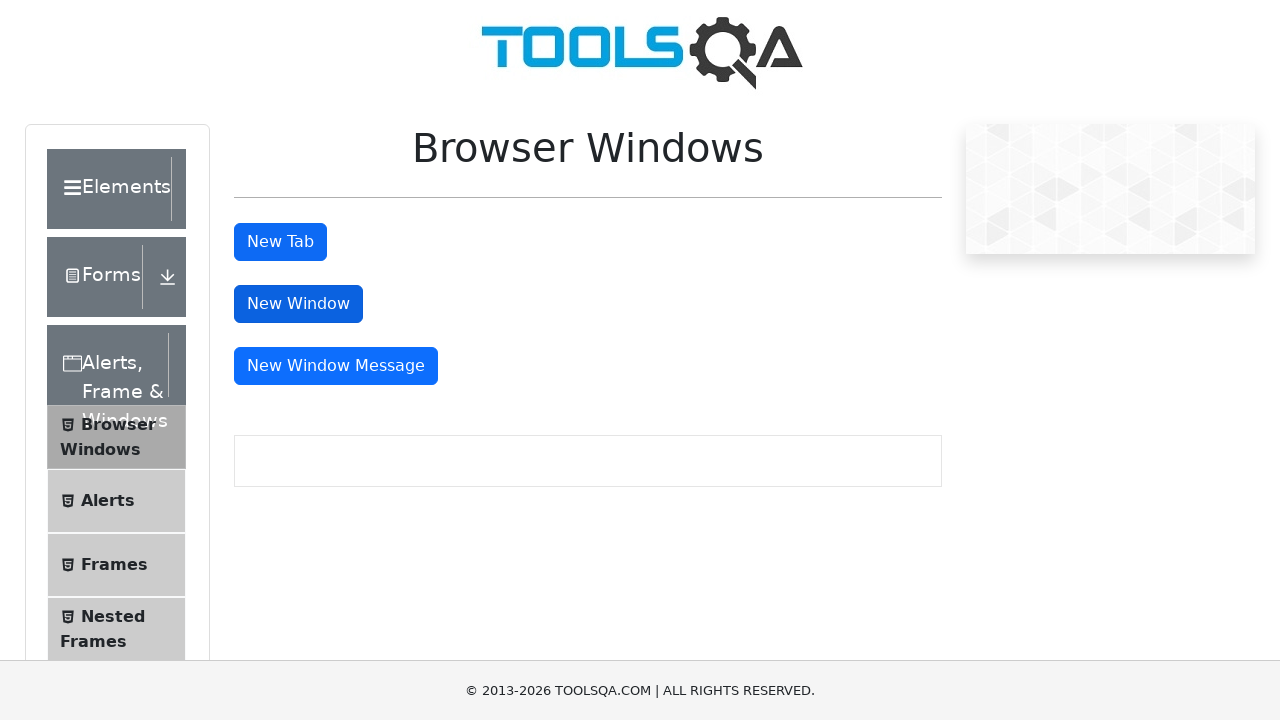

Waited 1 second for new window to open
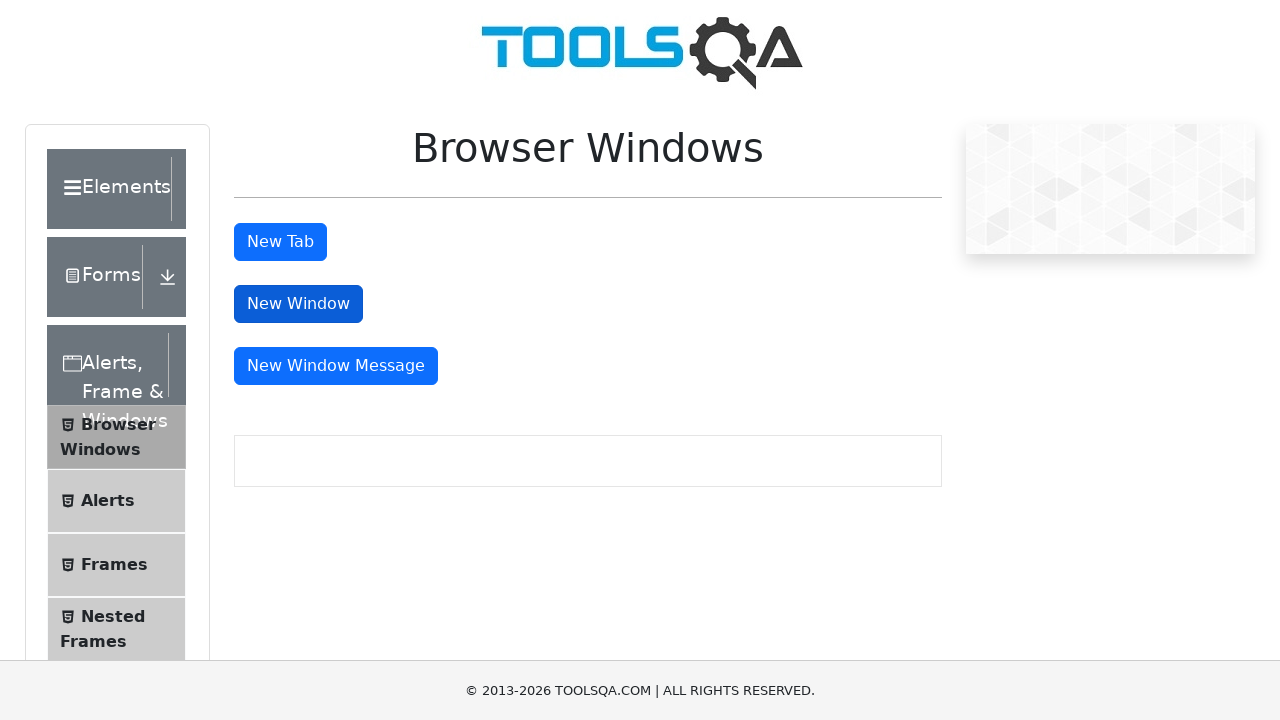

Retrieved updated list of all pages from context
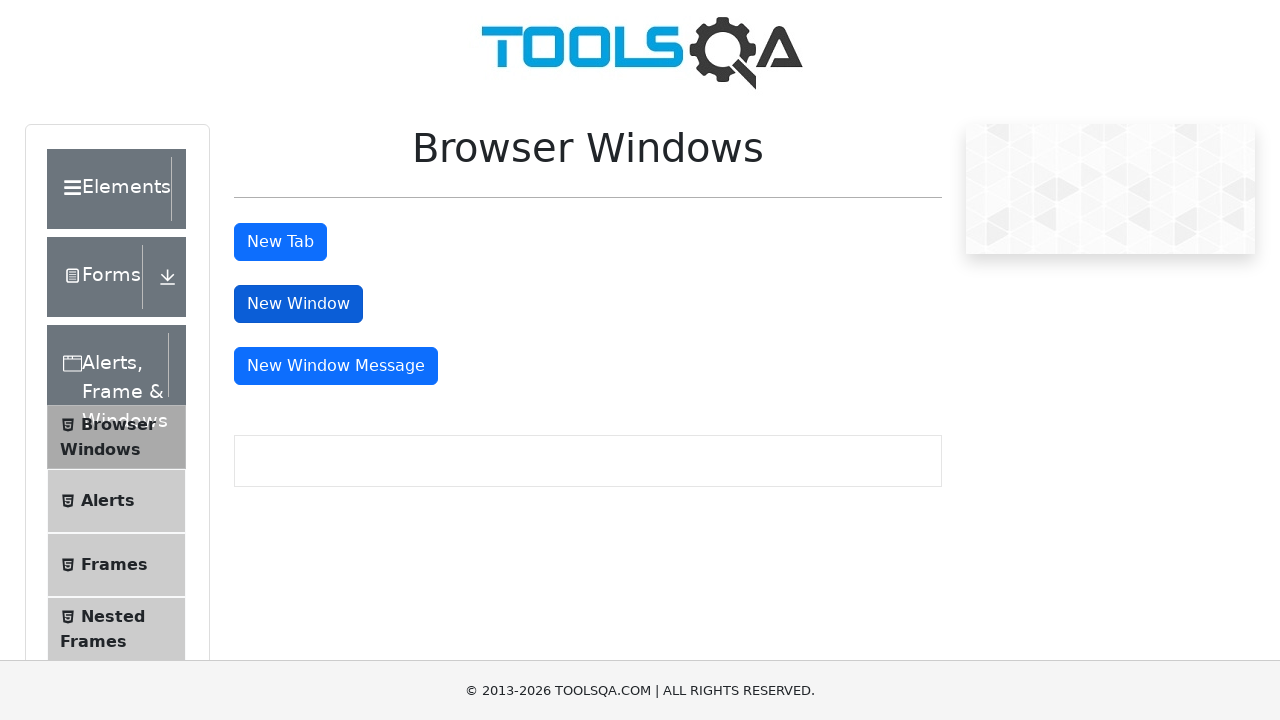

Waited for sample heading element to appear on new window
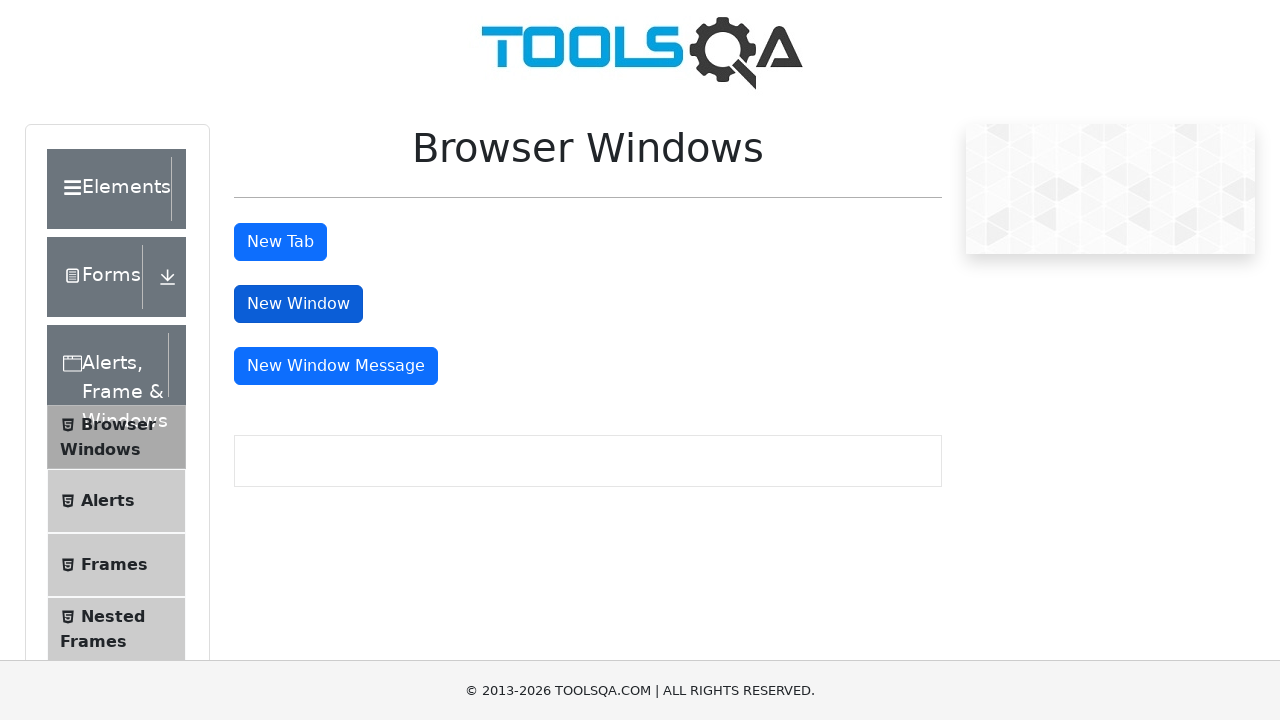

Retrieved heading text from new window: This is a sample page
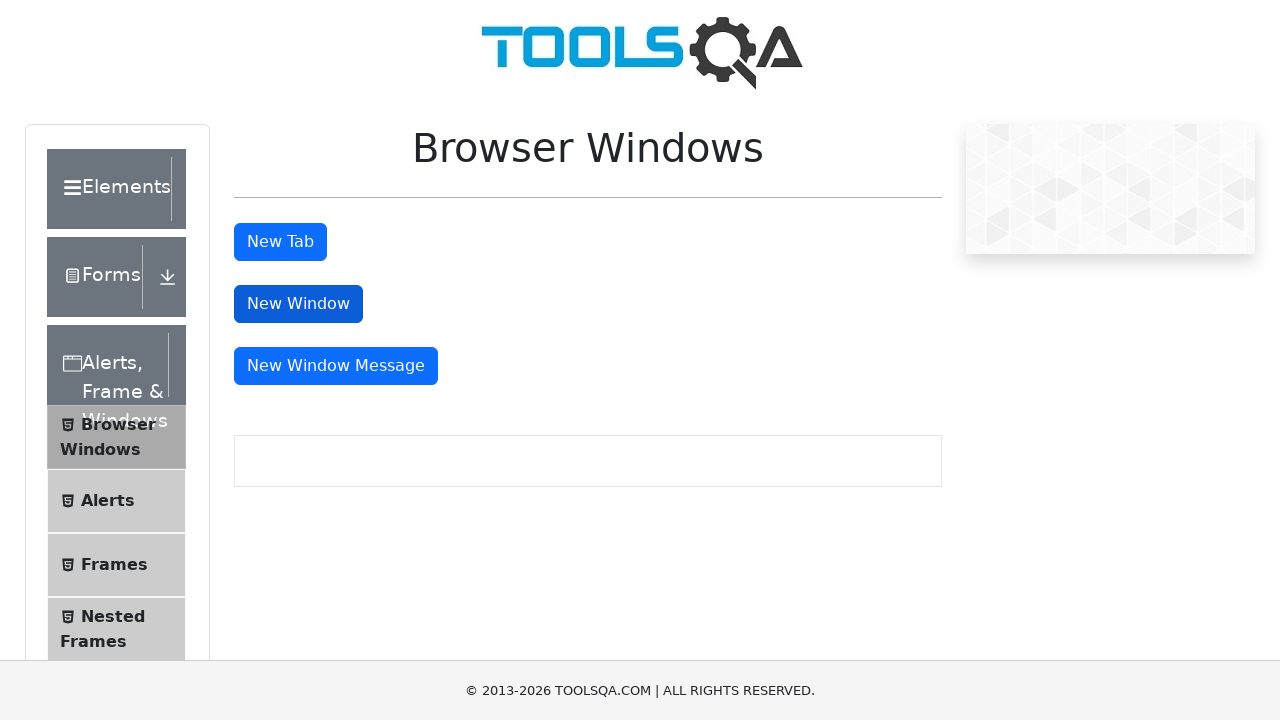

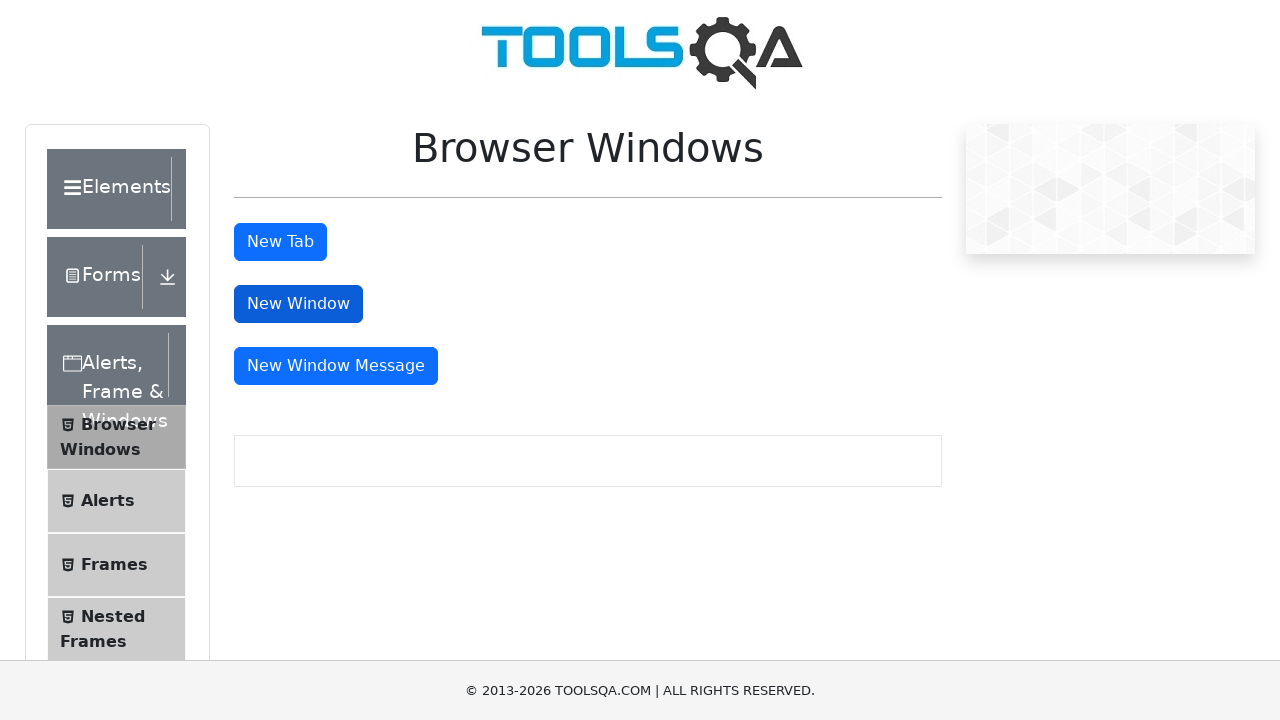